Tests menu navigation by hovering over main menu items and sub-menu items

Starting URL: https://demoqa.com/menu/

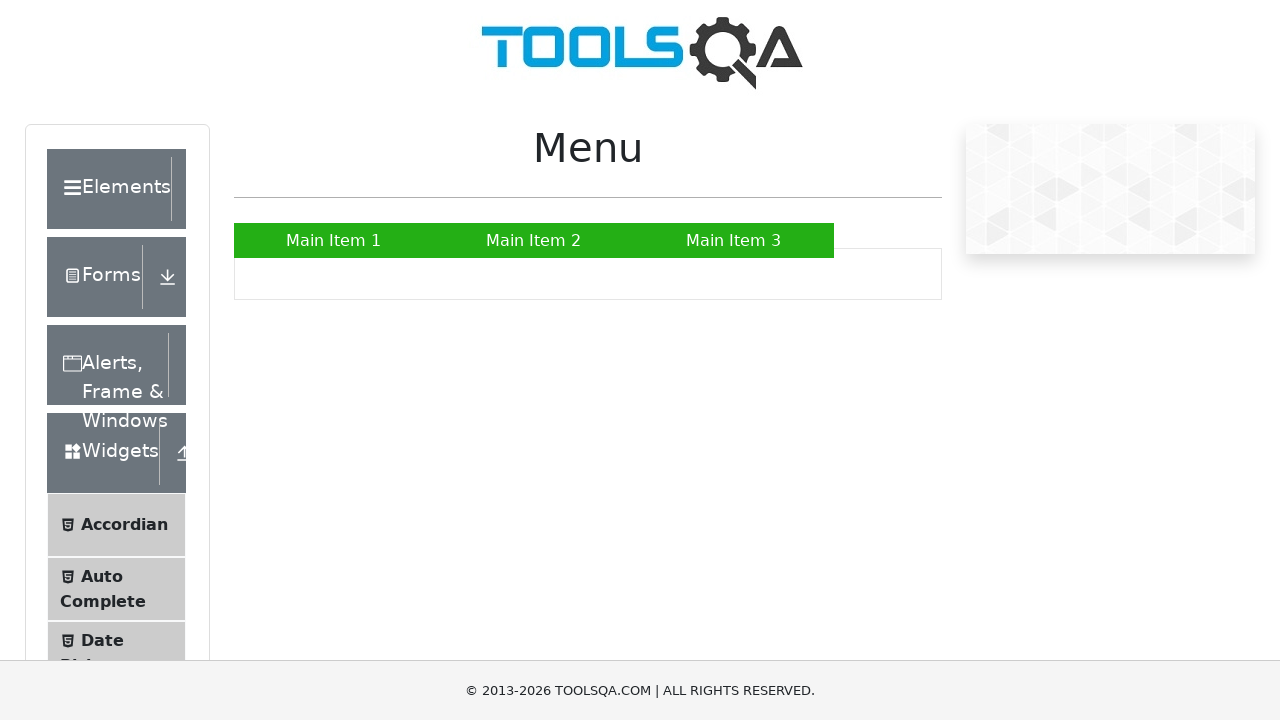

Hovered over Main Item 2 in the navigation menu at (534, 240) on a:text('Main Item 2')
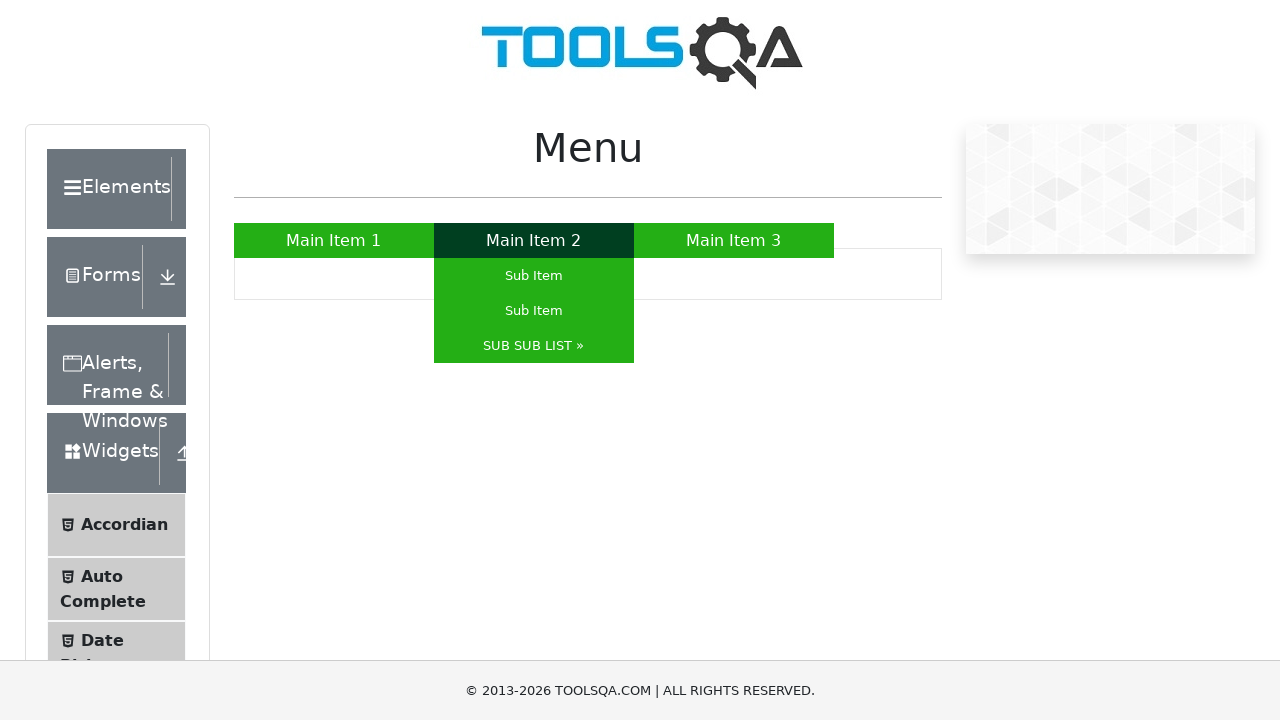

Waited 1000ms for submenu to appear
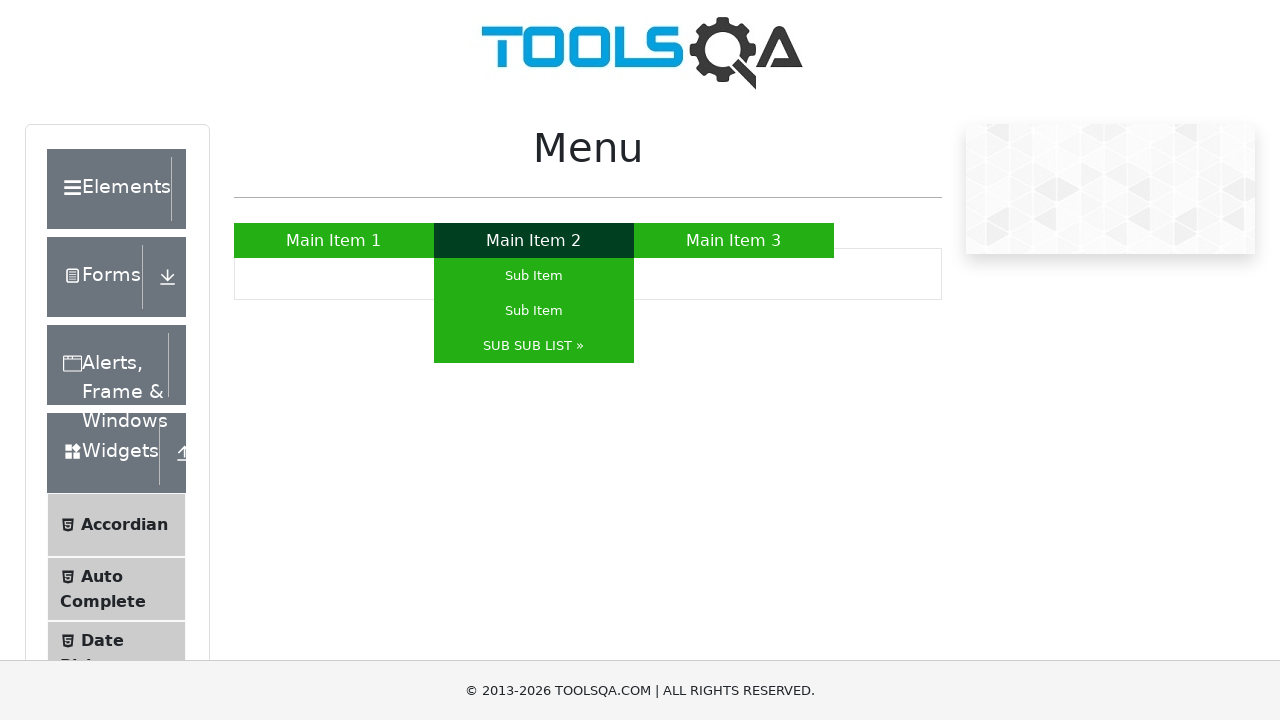

Hovered over SUB SUB LIST submenu item at (534, 346) on a:text('SUB SUB LIST')
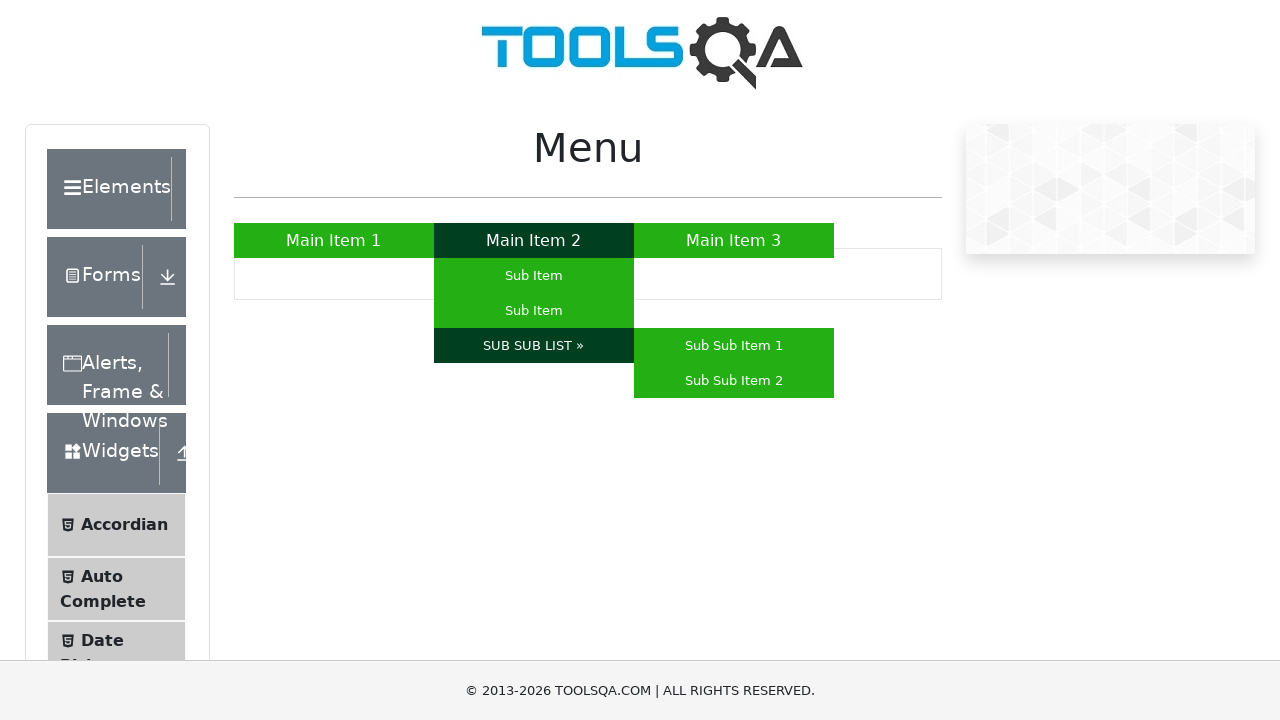

Waited 1000ms for nested submenu to load
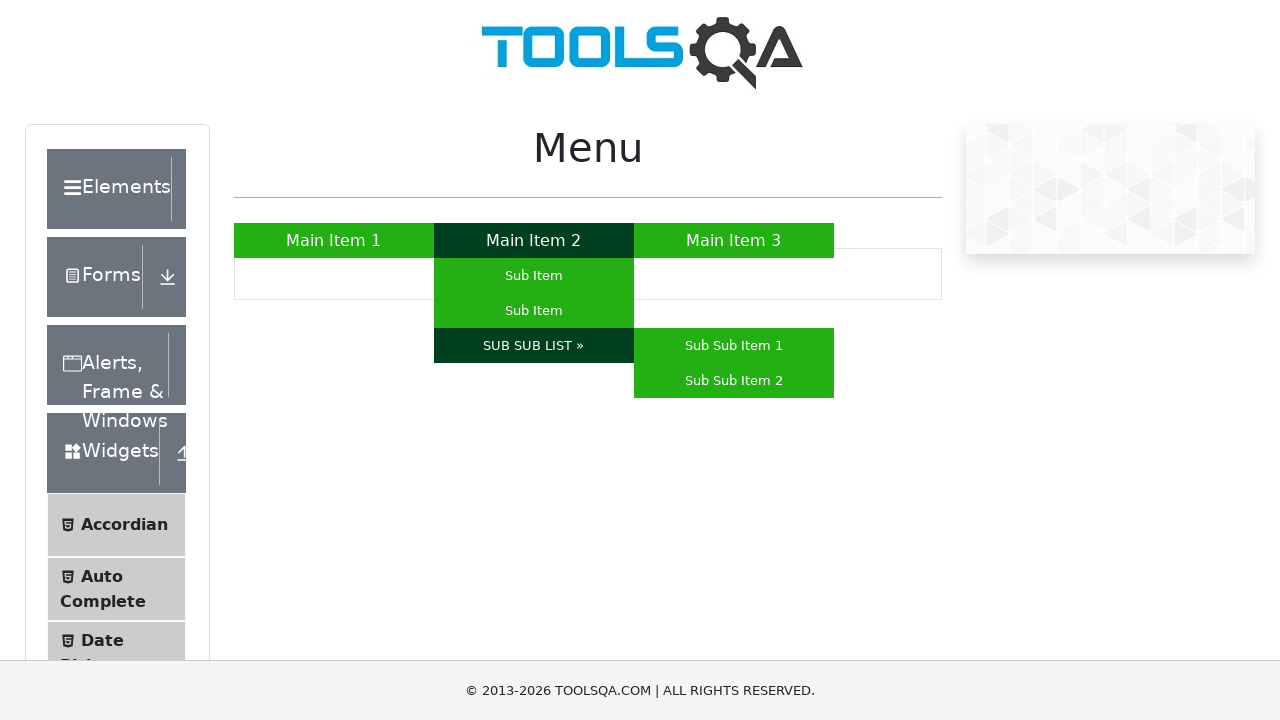

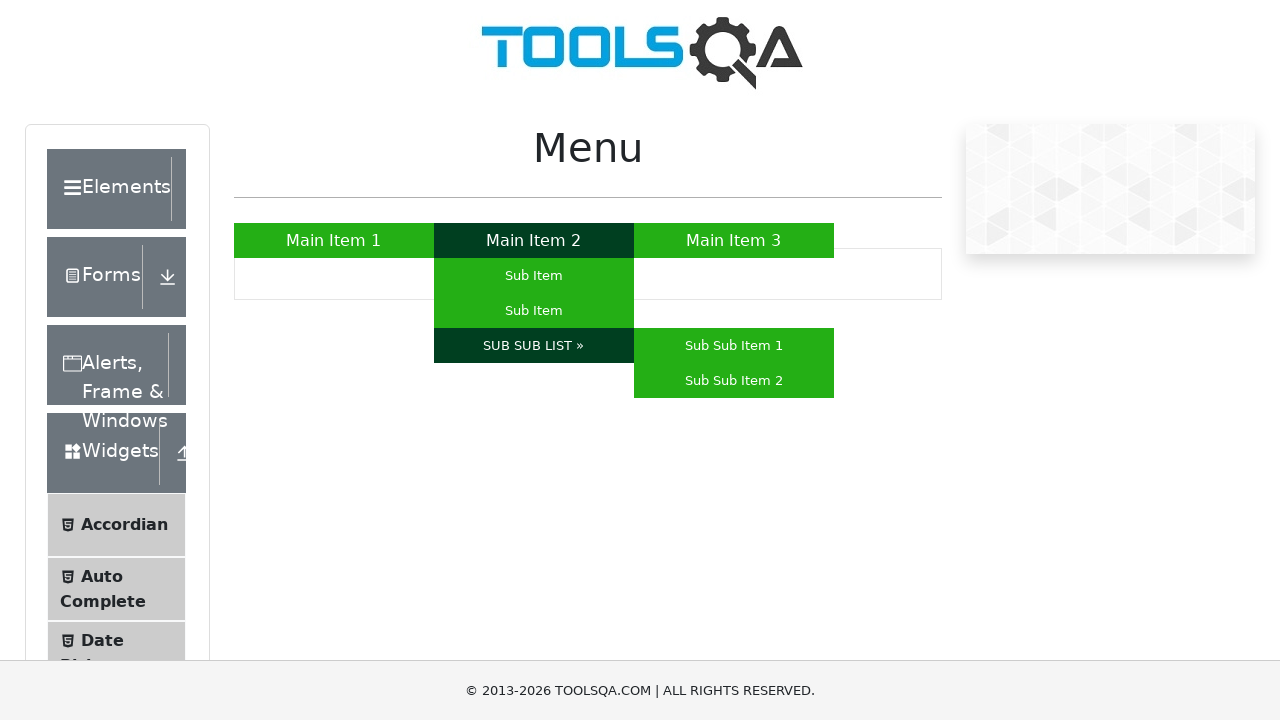